Tests clicking on cryptocurrency cards in the navigation

Starting URL: https://centz.herokuapp.com/

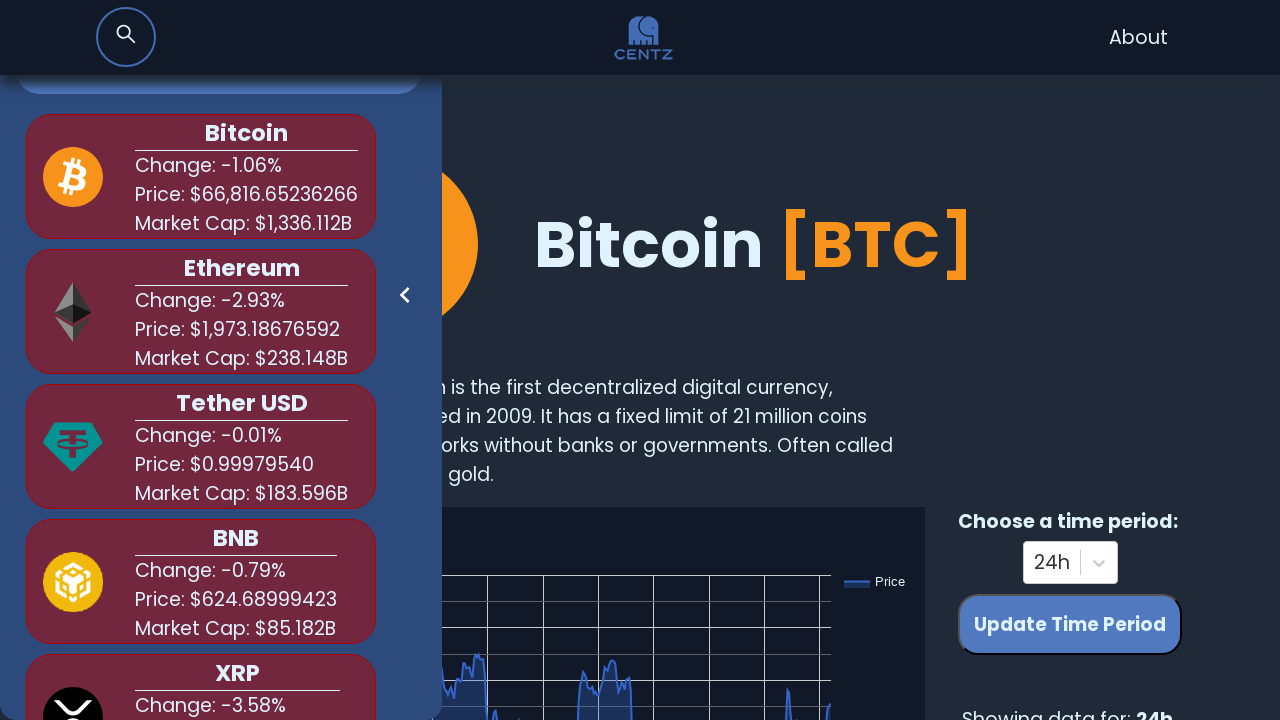

Clicked logo to navigate to homepage at (644, 38) on xpath=//*[@id='root']/nav/a/img
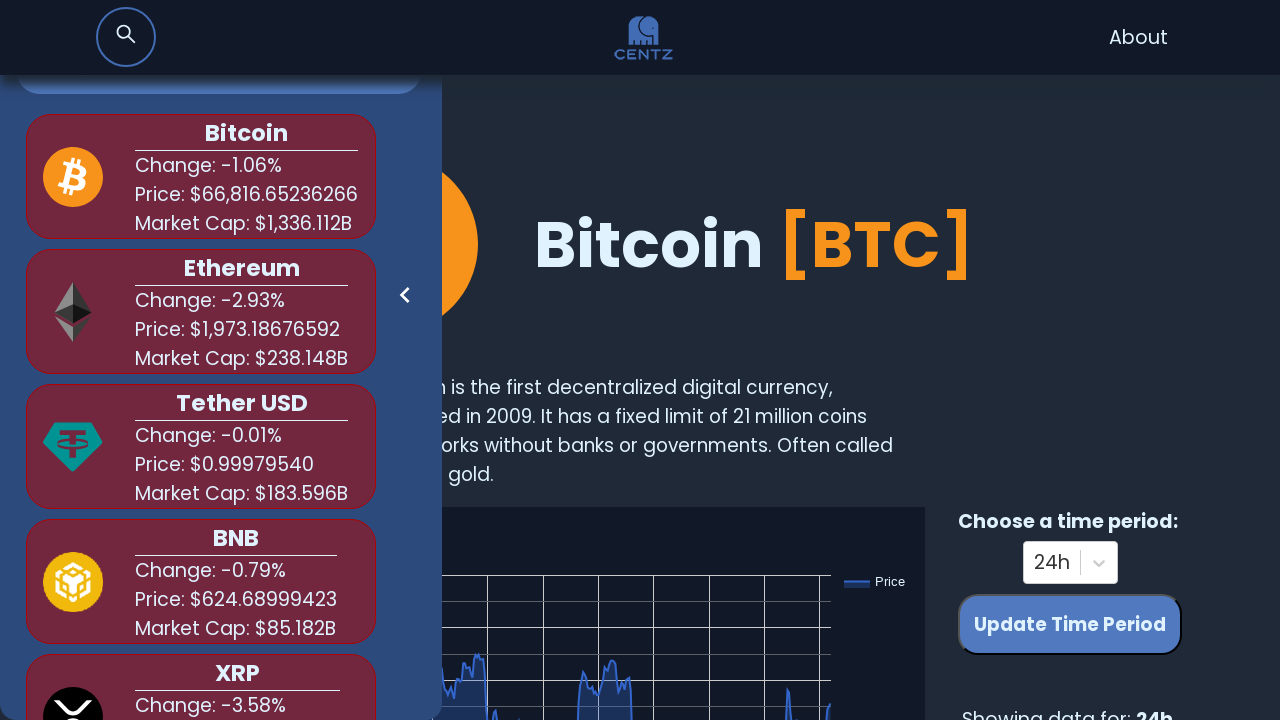

Waited 5 seconds for page content to load
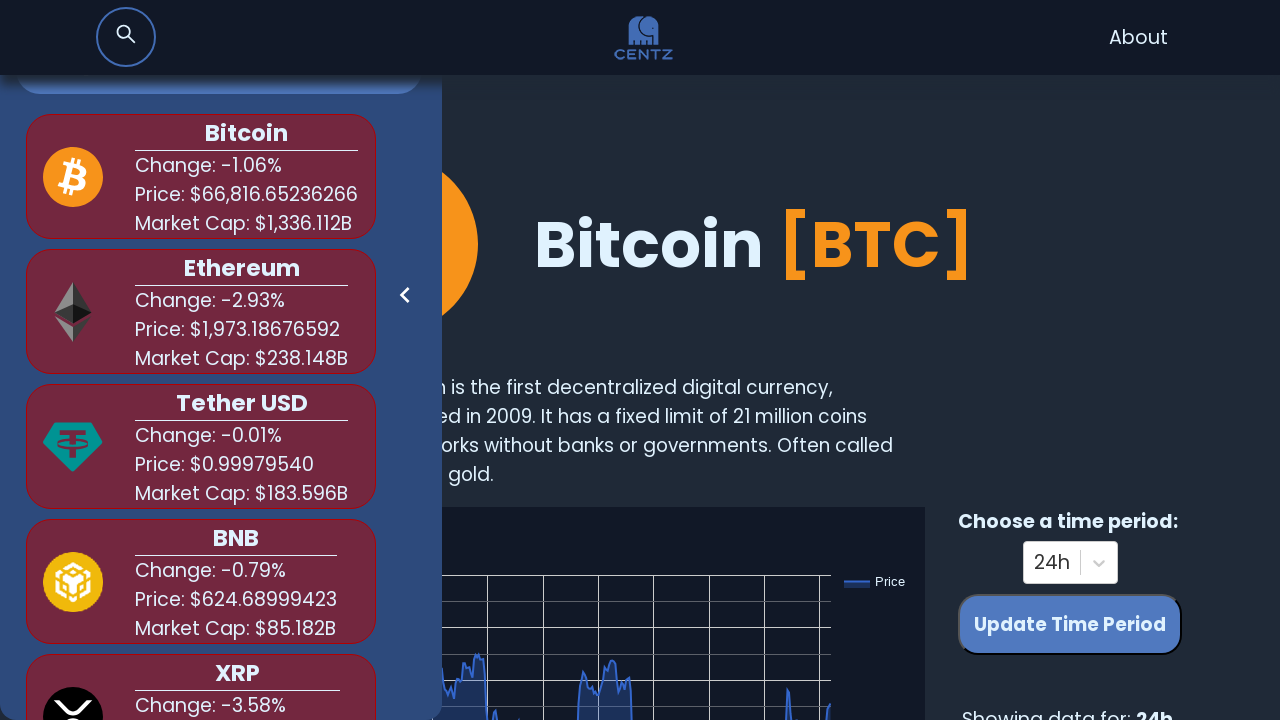

Clicked on first cryptocurrency card at (201, 312) on xpath=//*[@id='root']/div/div/div/nav/ul/div[2]/div[2]/div
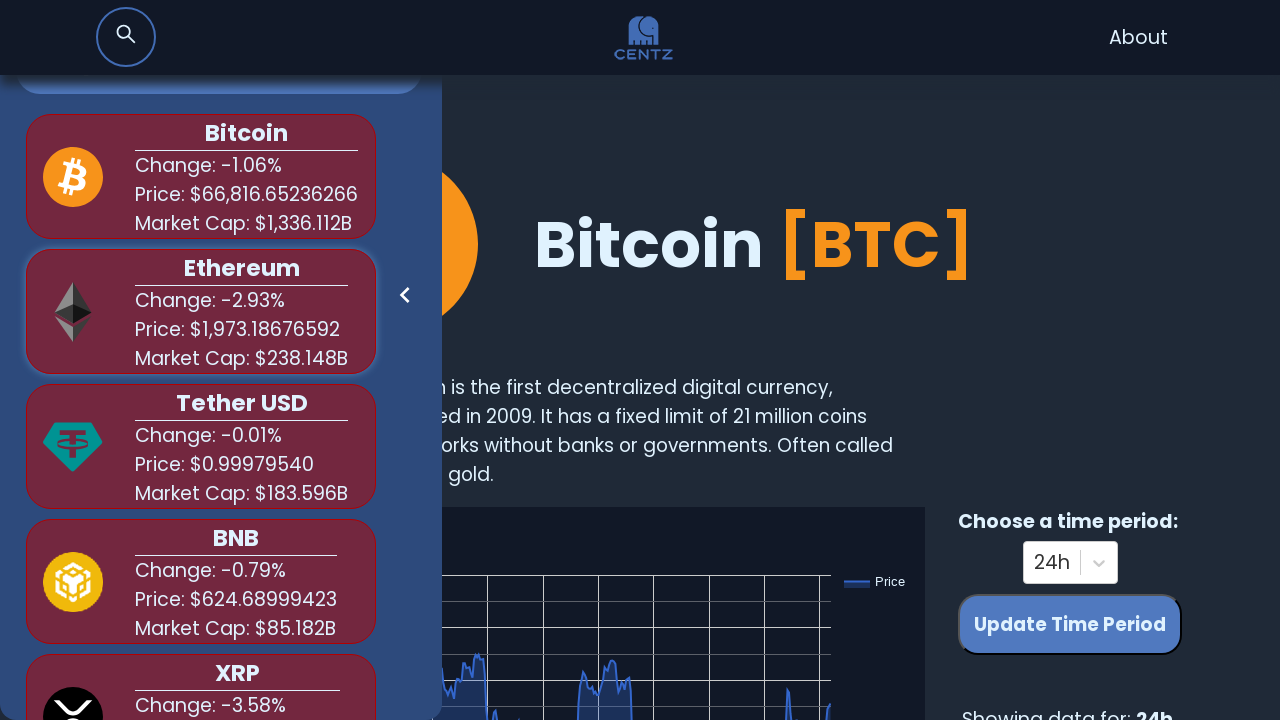

Waited 2 seconds for interaction to complete
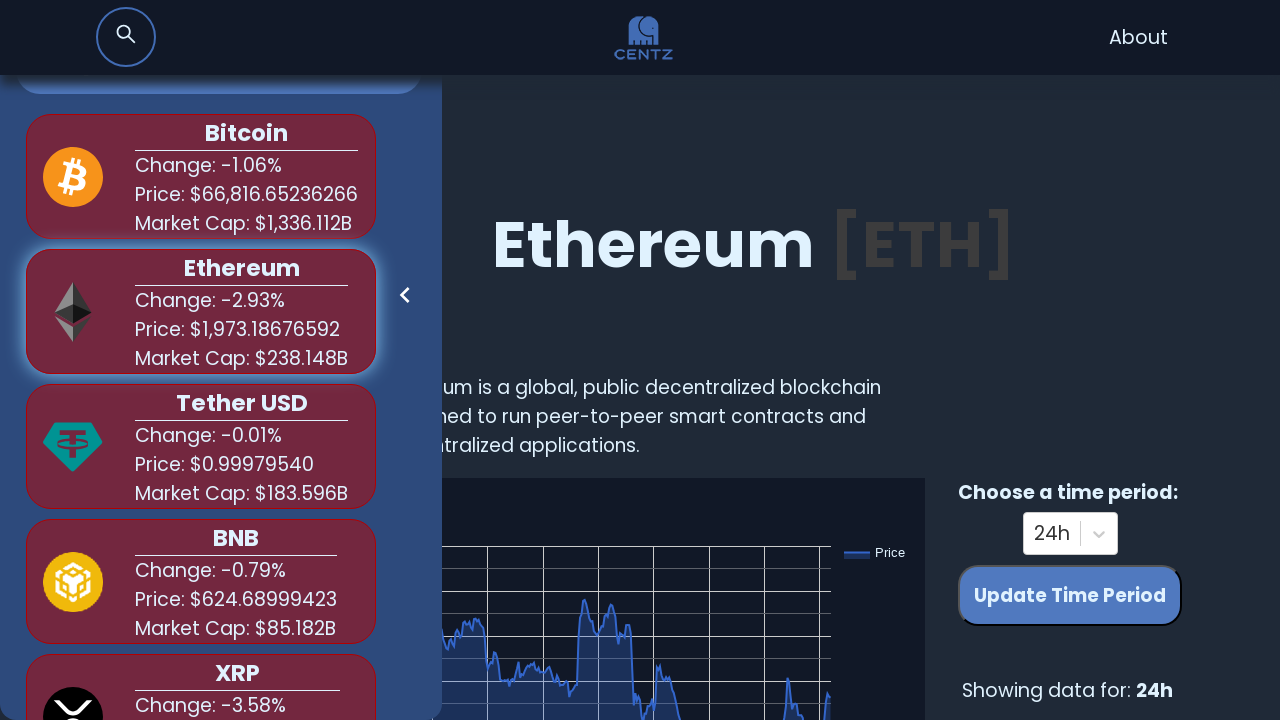

Clicked on second cryptocurrency card at (201, 447) on xpath=//*[@id='root']/div/div/div/nav/ul/div[2]/div[3]/div
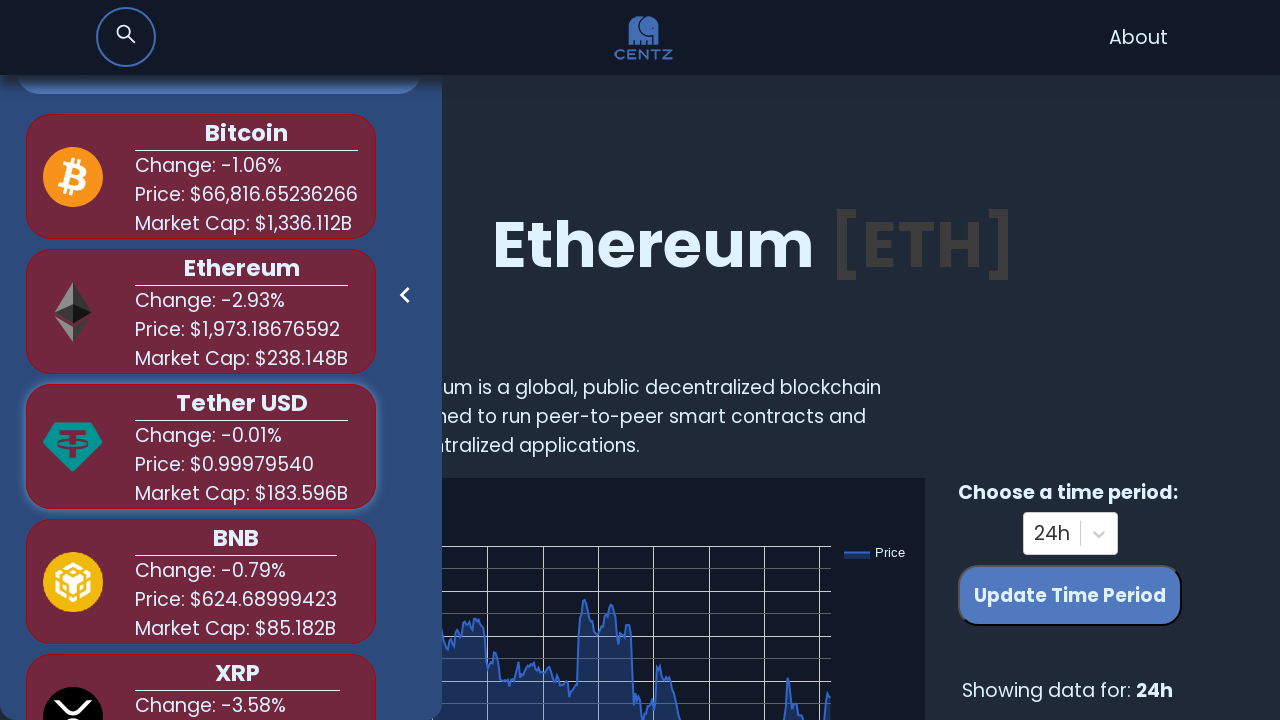

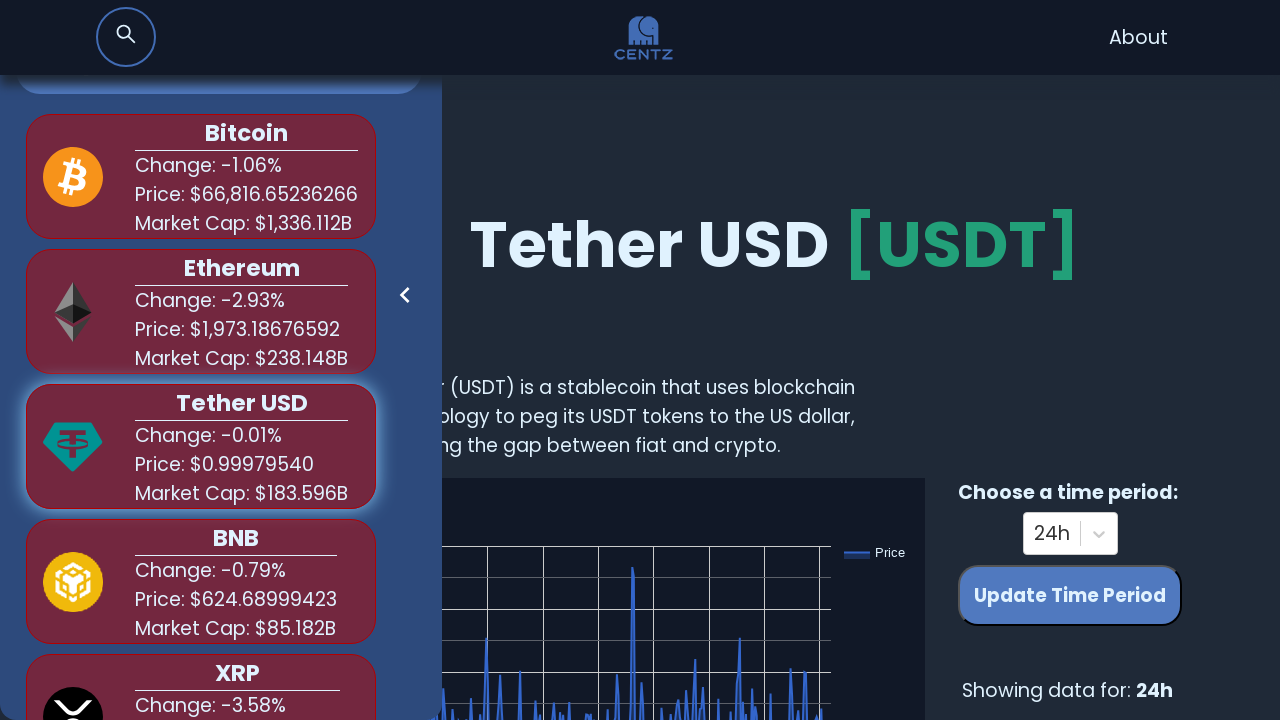